Tests delayed alert handling by clicking a button that triggers an alert after 5 seconds and dismissing it

Starting URL: https://demoqa.com/alerts

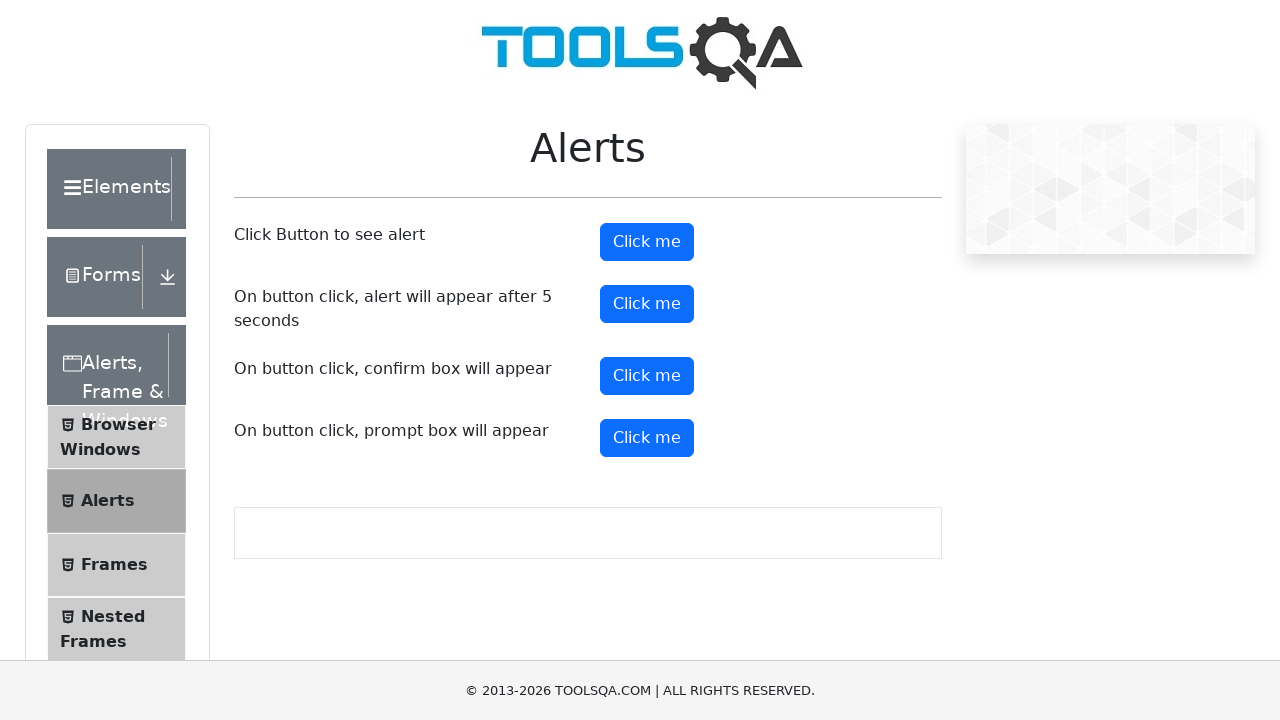

Set up dialog handler to automatically dismiss alerts
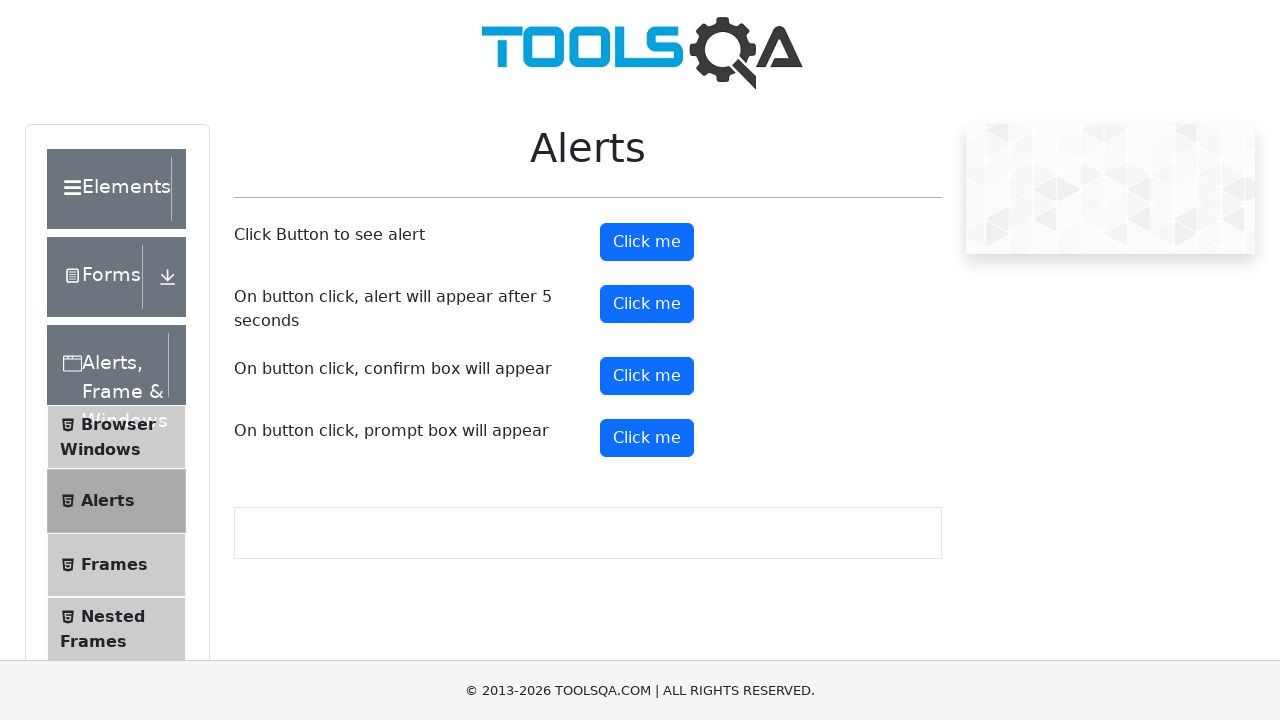

Clicked button to trigger alert after 5 seconds at (647, 304) on #timerAlertButton
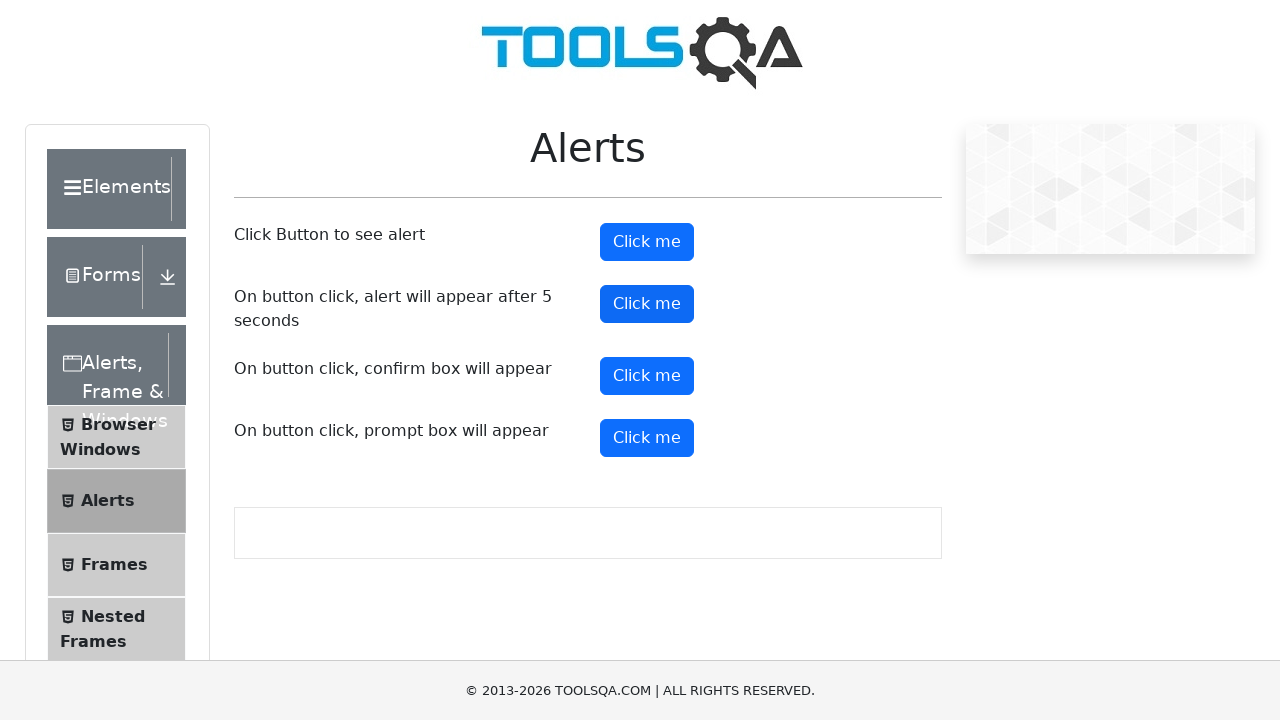

Waited 5.5 seconds for delayed alert to appear and be dismissed
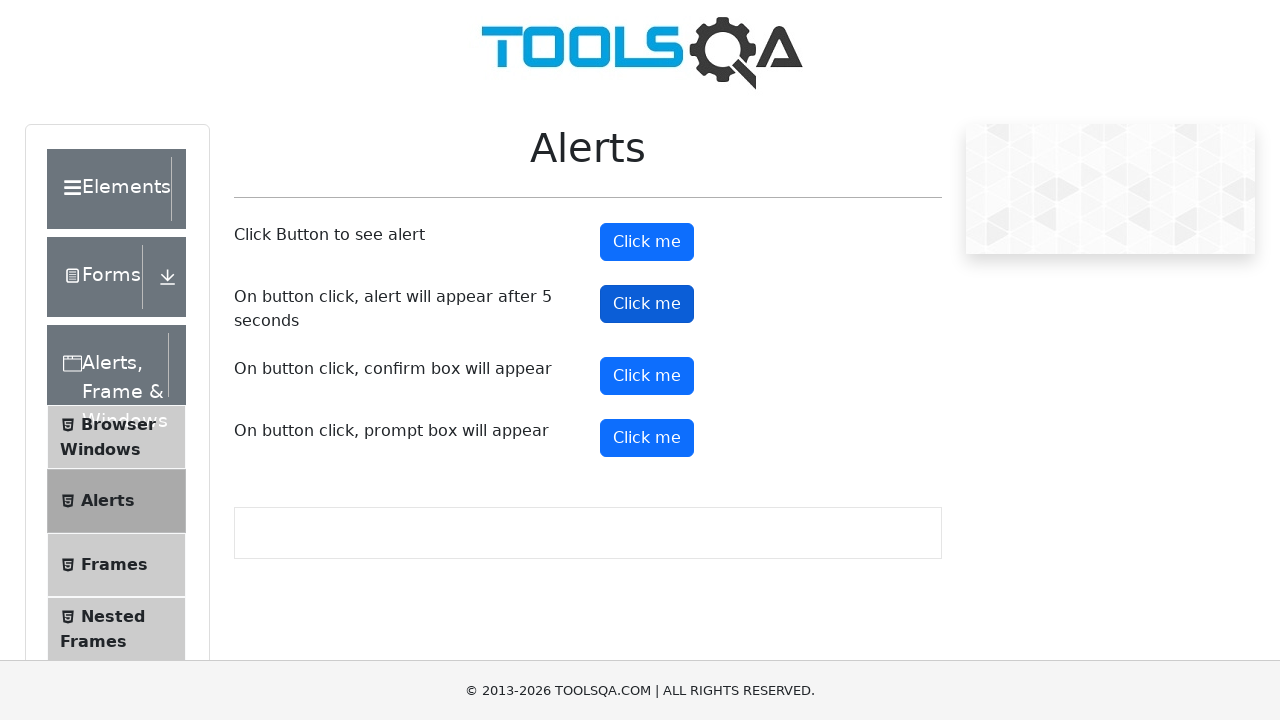

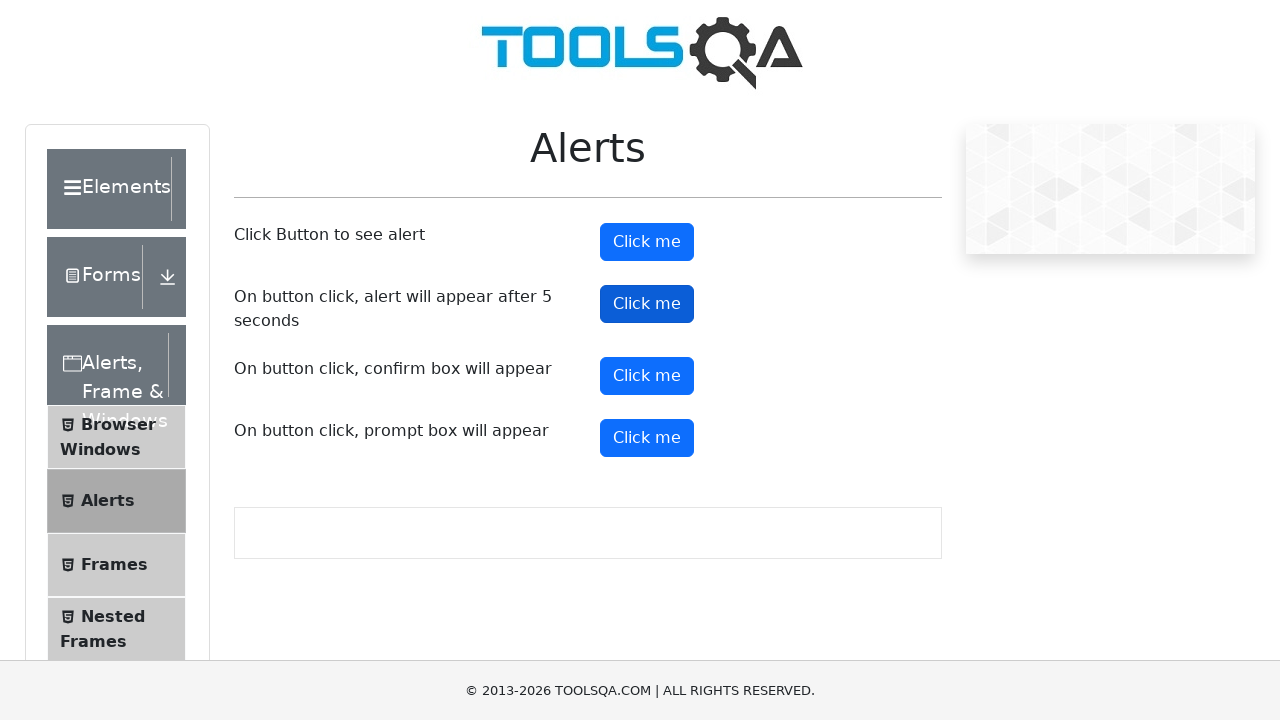